Tests iframe interaction by locating an iframe using frameLocator and verifying text content within it

Starting URL: https://demoqa.com/frames

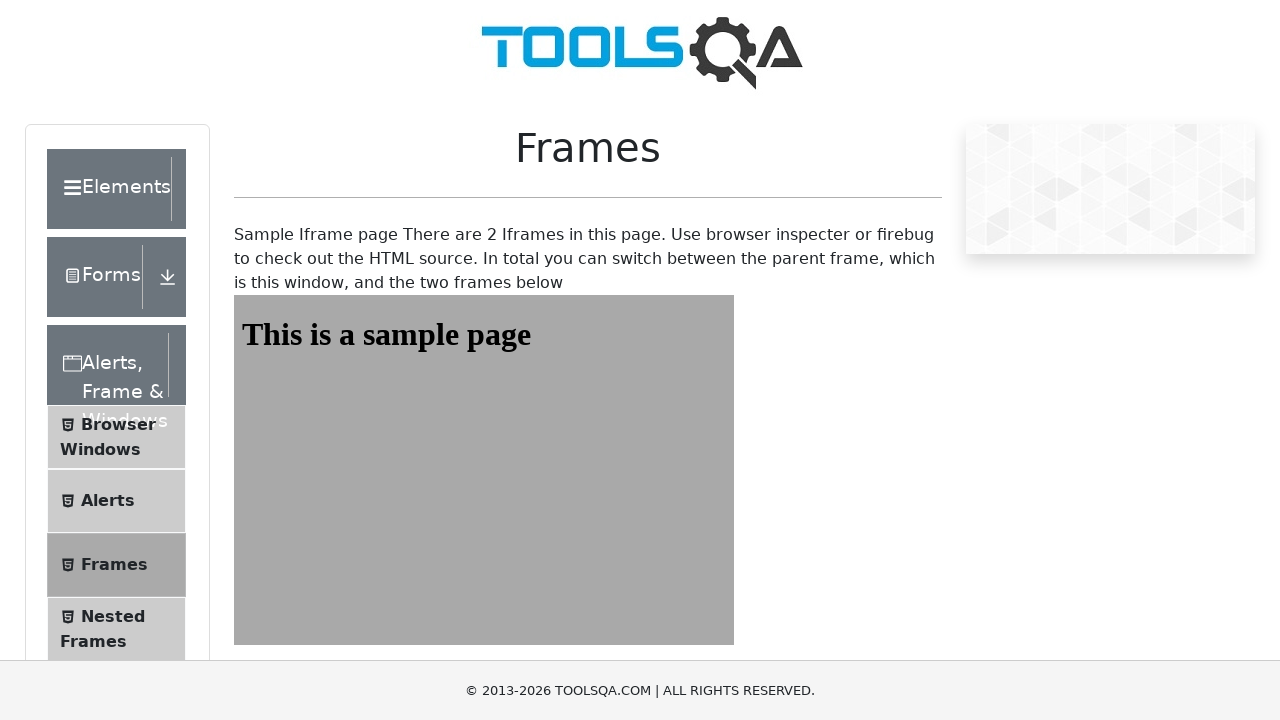

Navigated to iframe test page at https://demoqa.com/frames
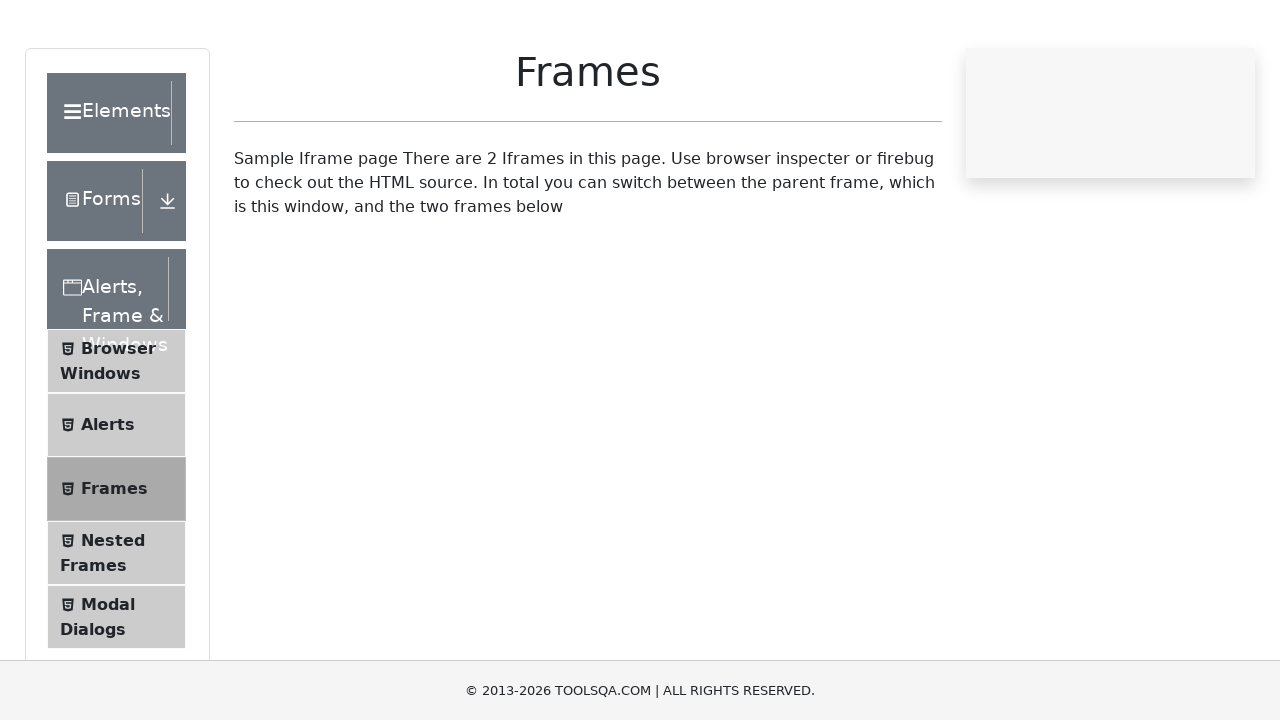

Located iframe with id 'frame1'
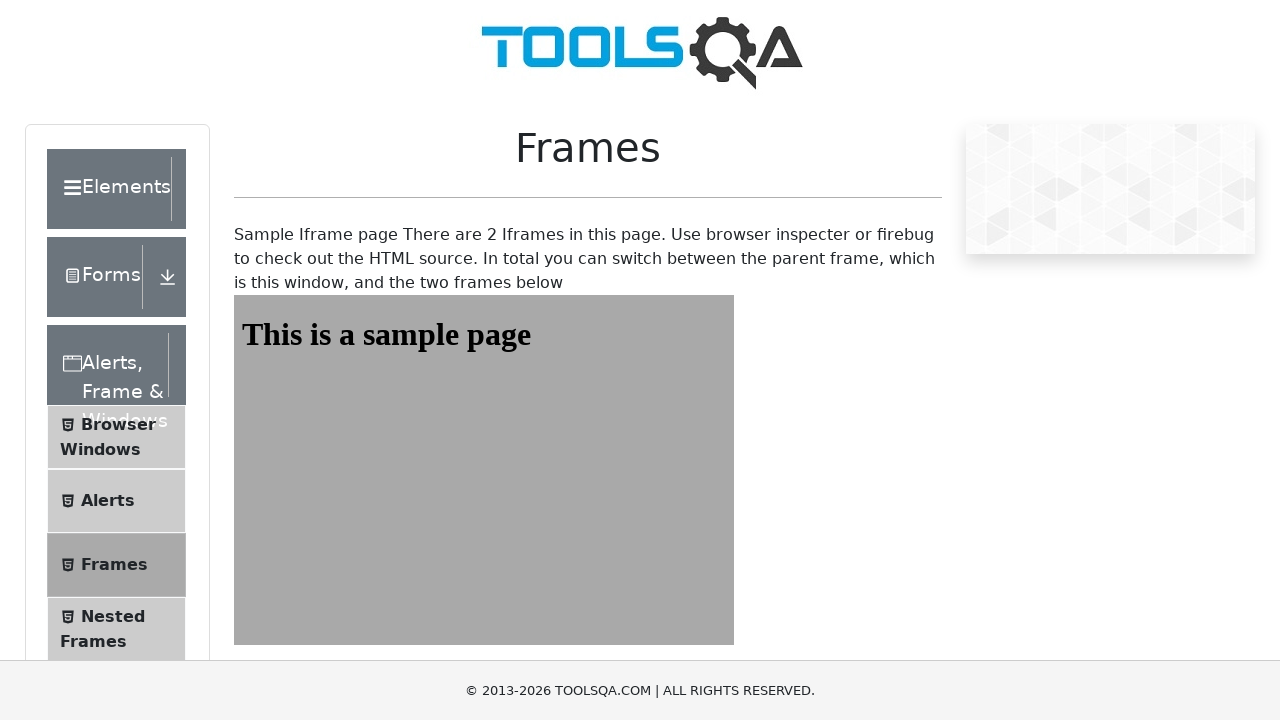

Retrieved text content from iframe: 'This is a sample page'
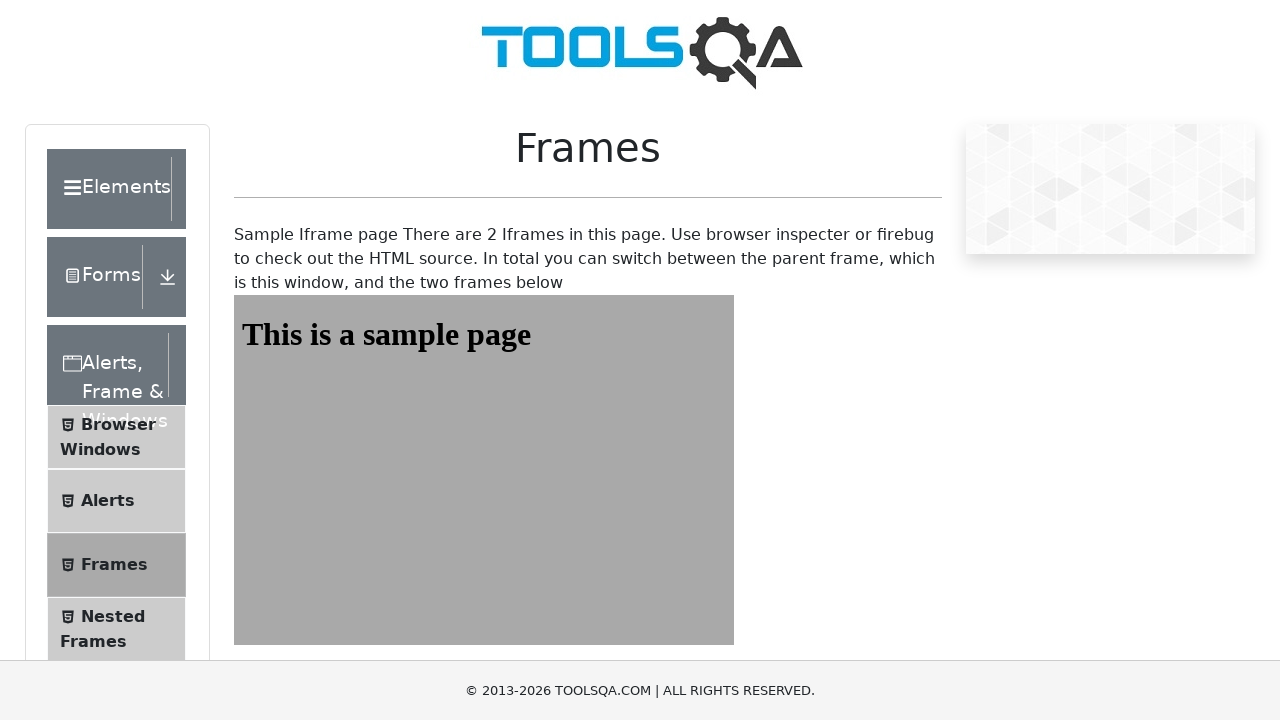

Verified iframe text content matches expected value
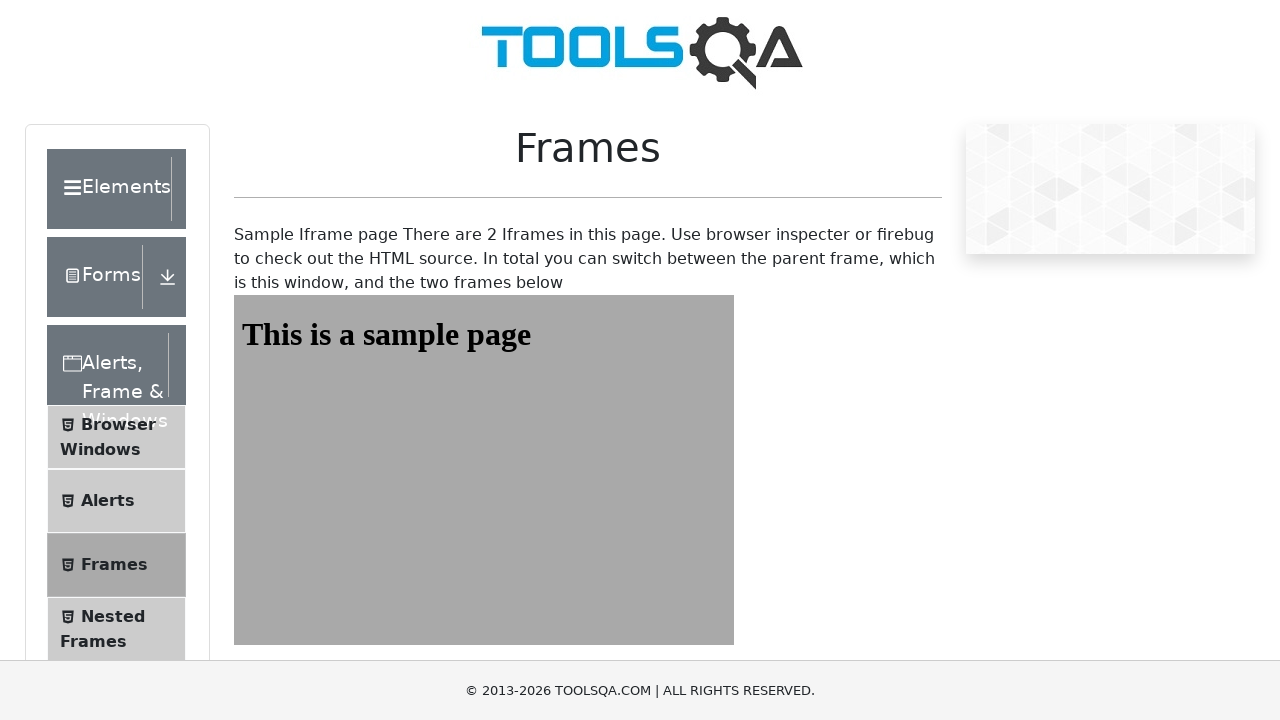

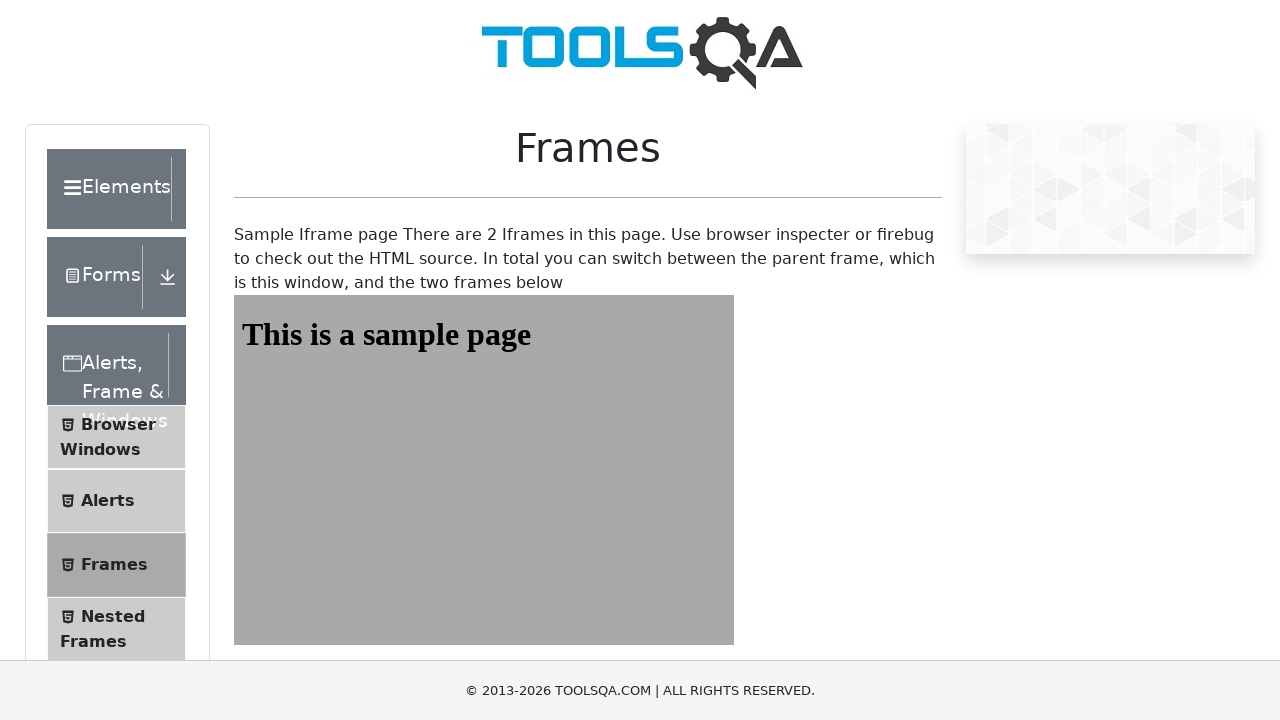